Navigates to a YouTube channel's videos page and waits for video thumbnail images to load

Starting URL: https://www.youtube.com/c/Google/videos

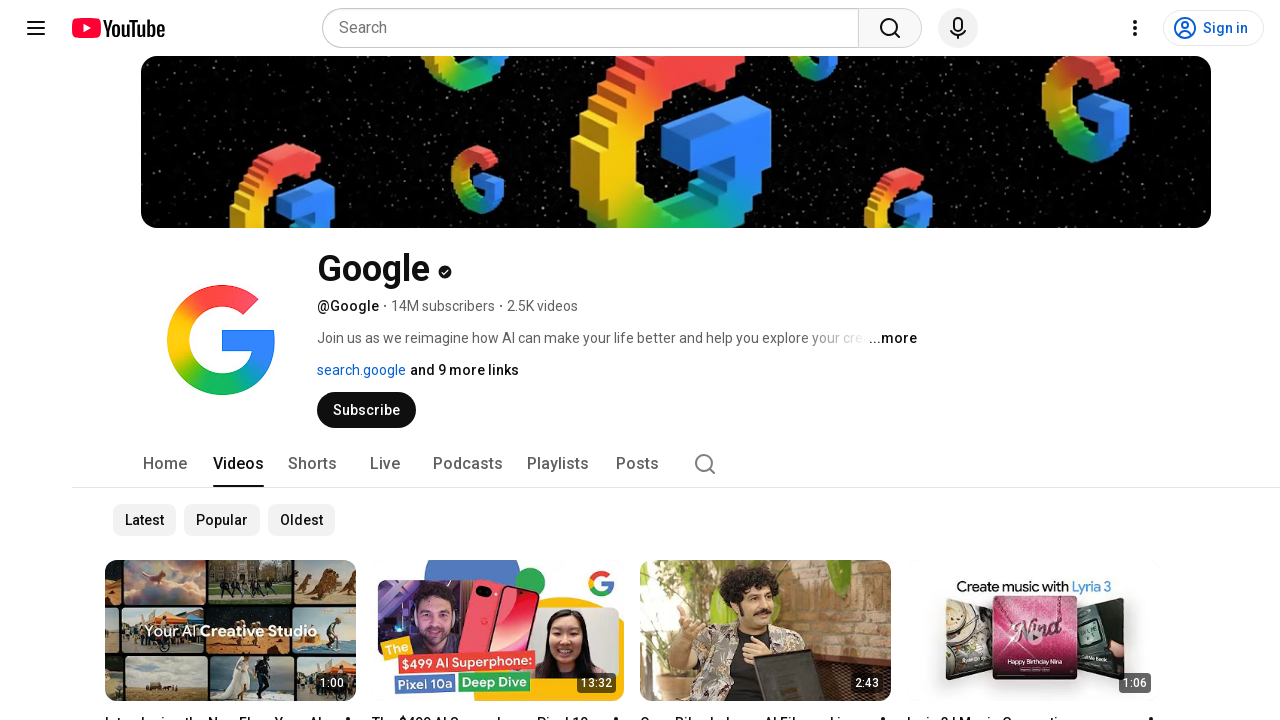

Navigated to Google's YouTube channel videos page
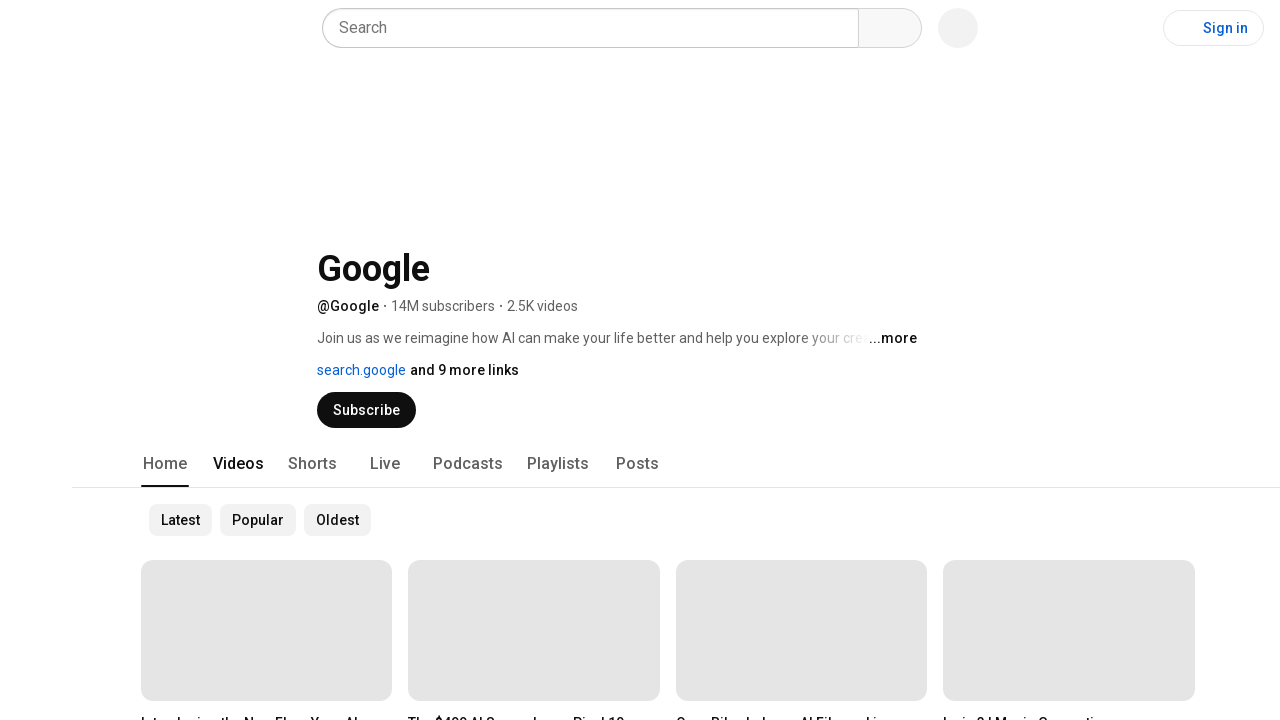

Video thumbnail images loaded on the channel page
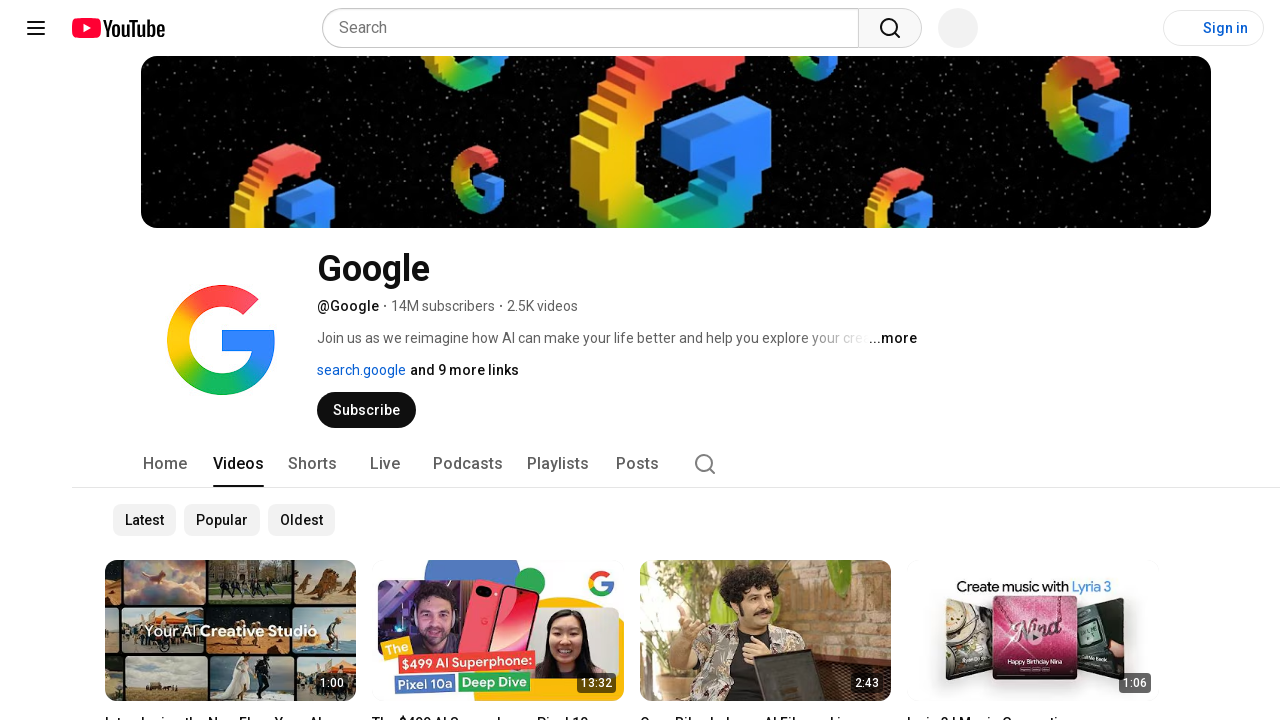

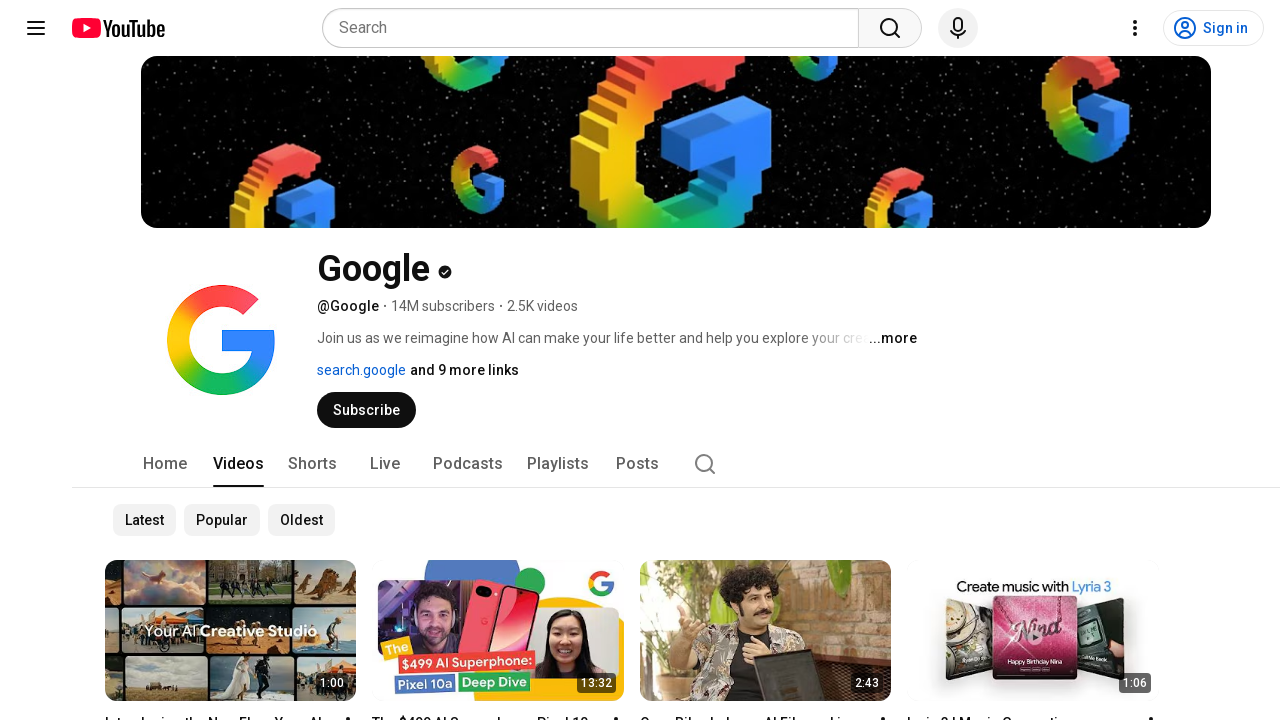